Tests multiple checkbox functionality by finding all checkboxes on the page and clicking each one sequentially

Starting URL: https://rahulshettyacademy.com/AutomationPractice/

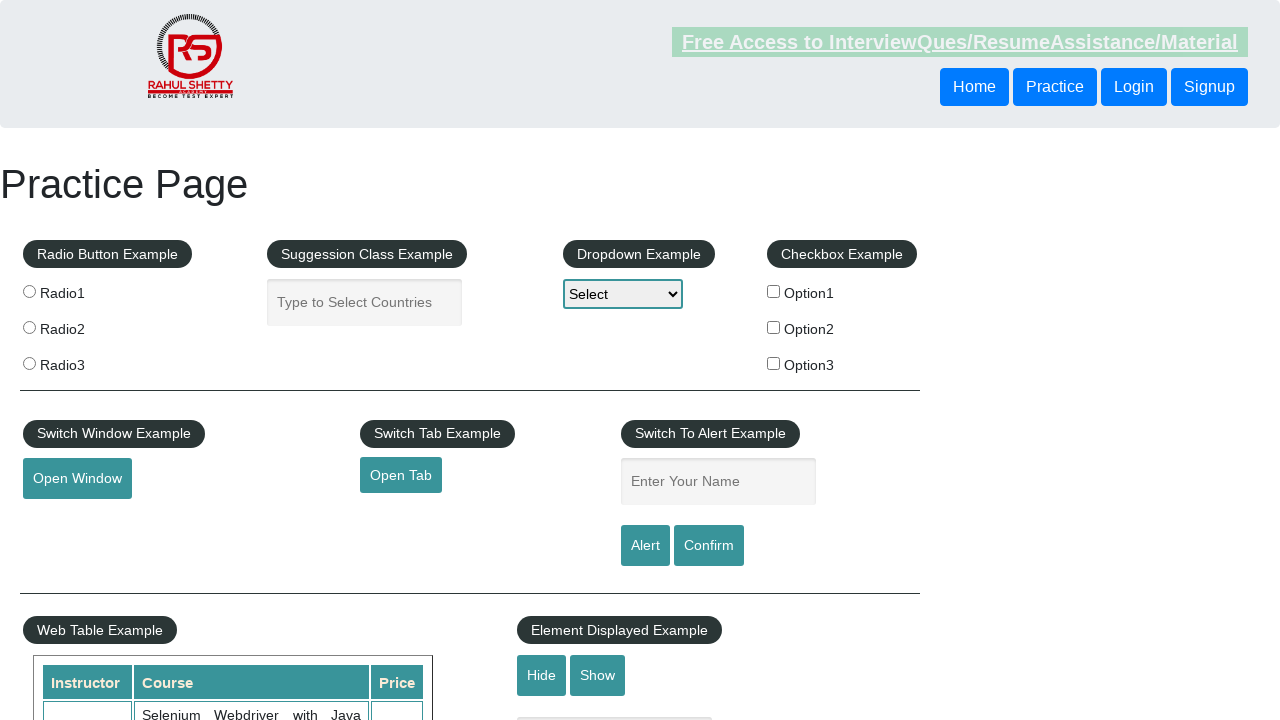

Located all checkboxes on the page
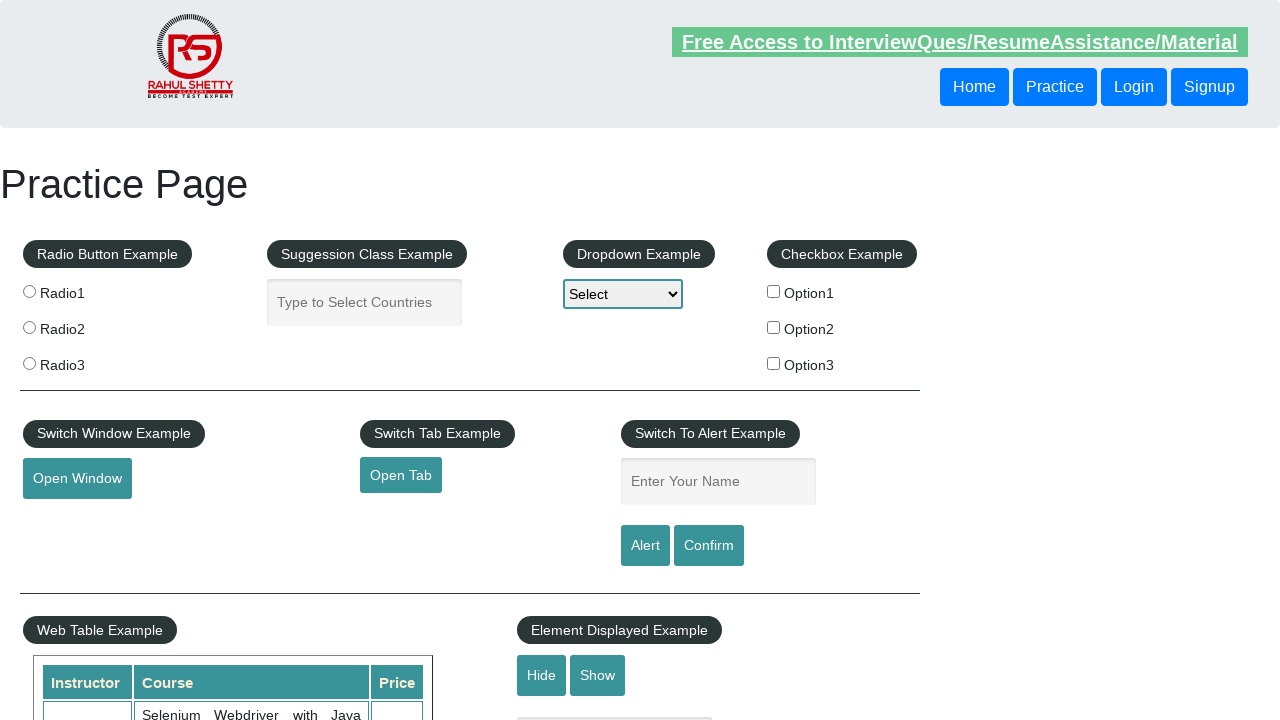

Found 3 checkboxes to click
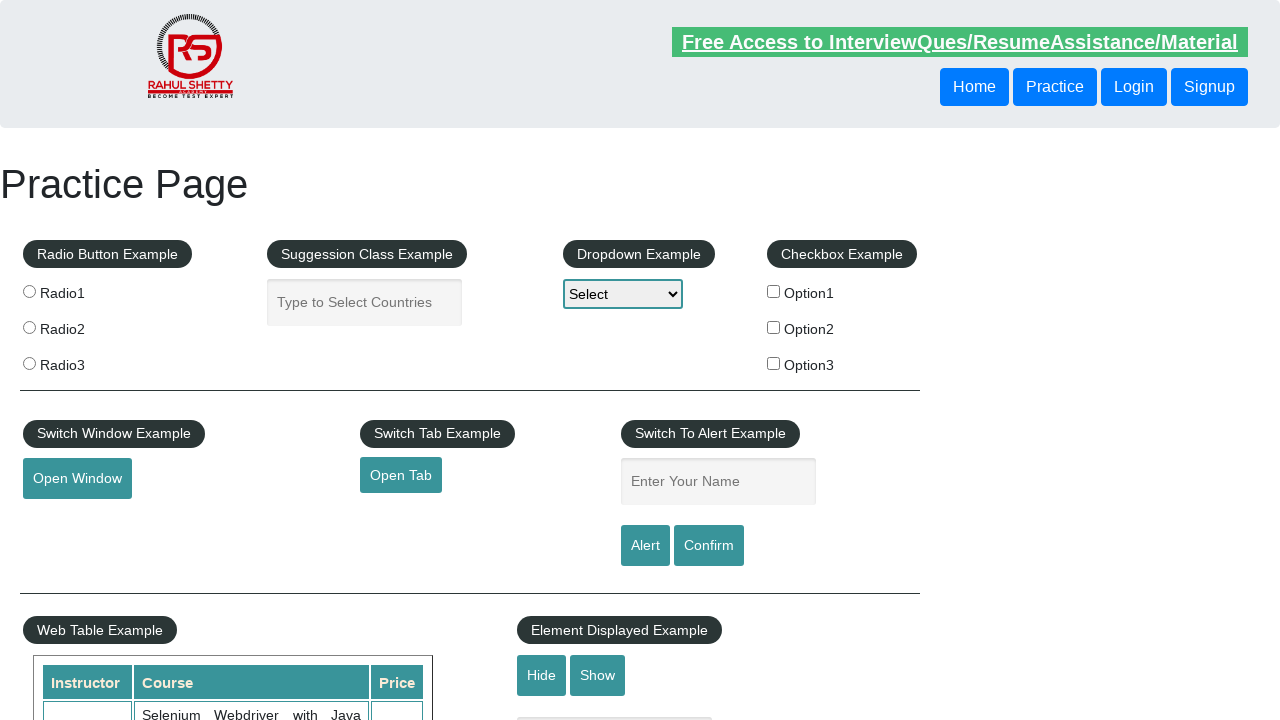

Clicked checkbox 1 of 3 at (774, 291) on input[type='checkbox'] >> nth=0
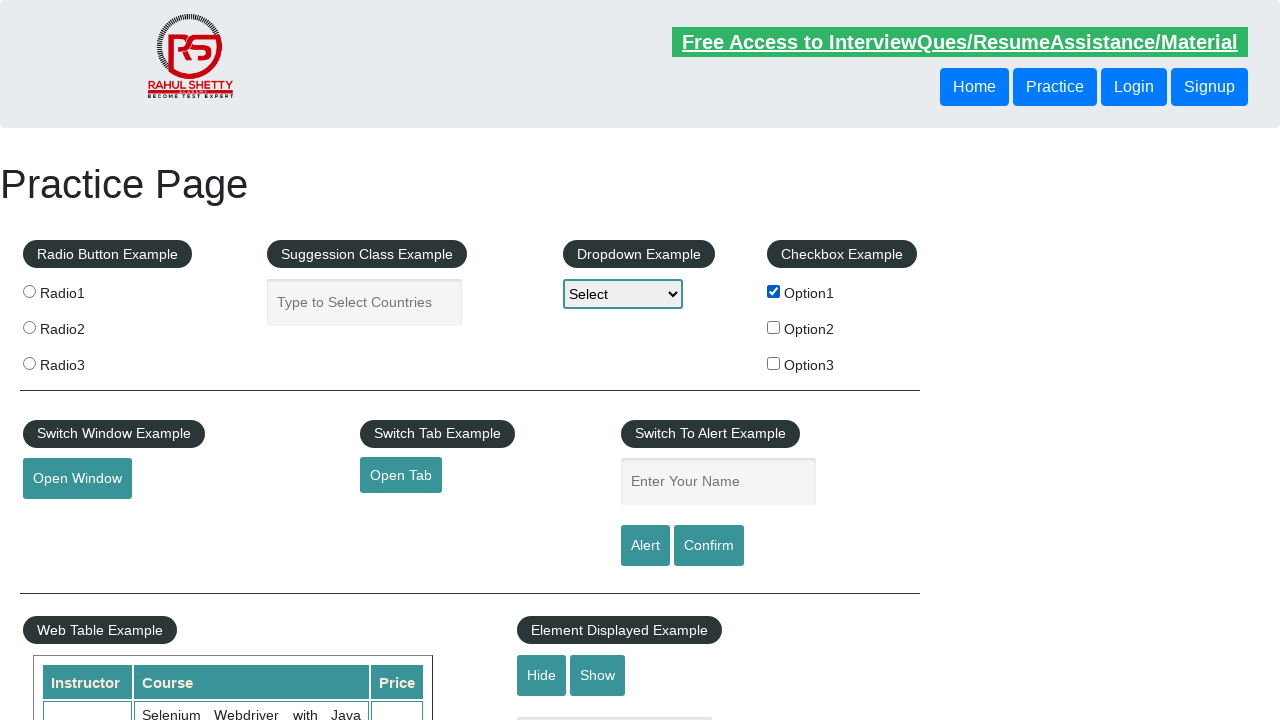

Clicked checkbox 2 of 3 at (774, 327) on input[type='checkbox'] >> nth=1
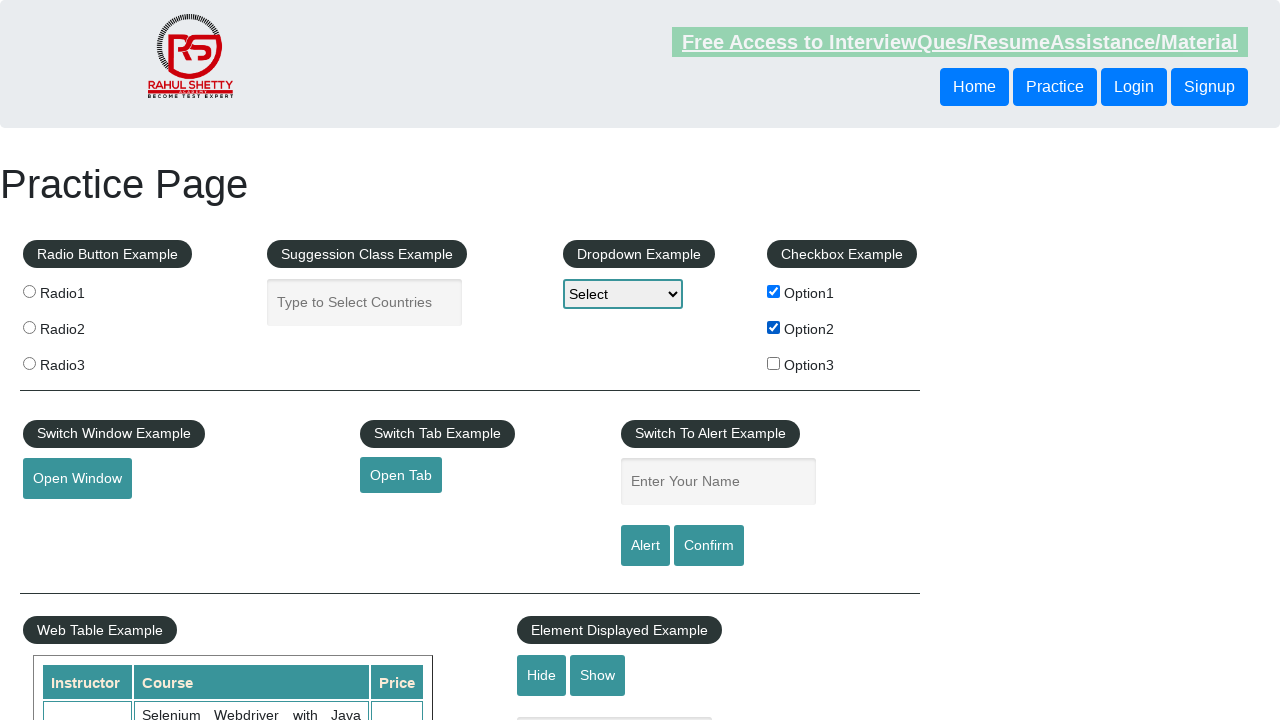

Clicked checkbox 3 of 3 at (774, 363) on input[type='checkbox'] >> nth=2
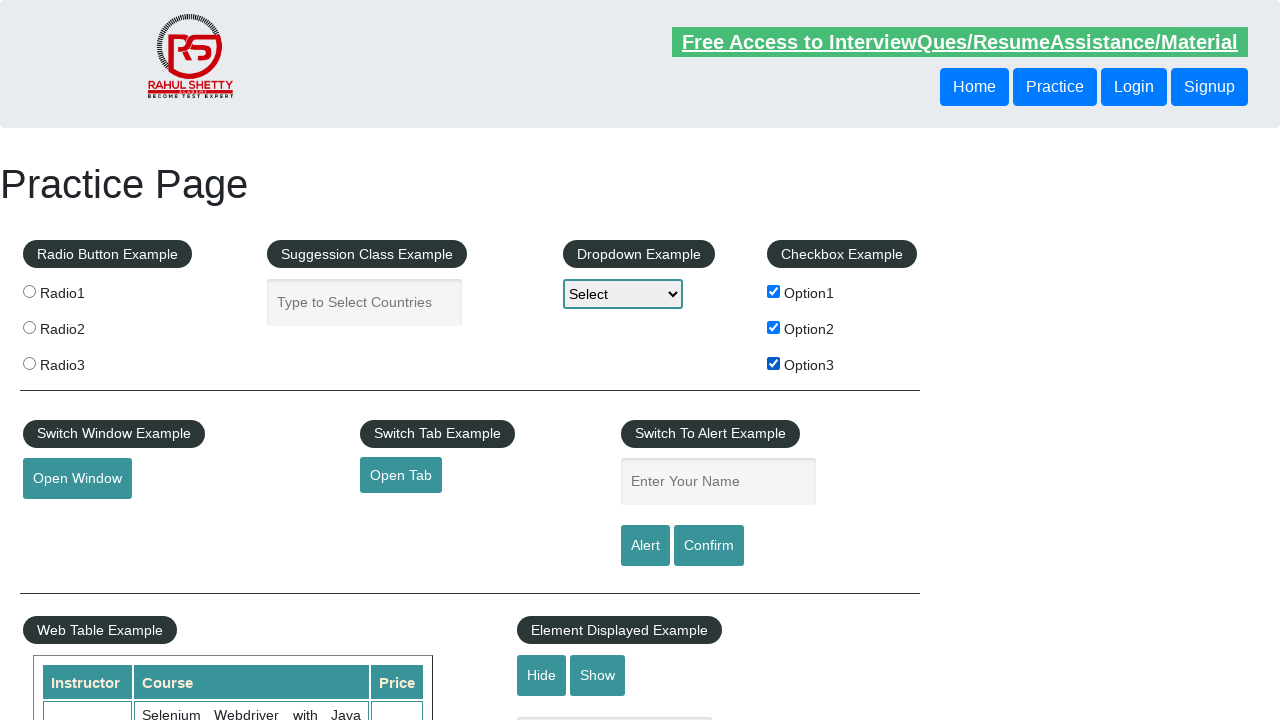

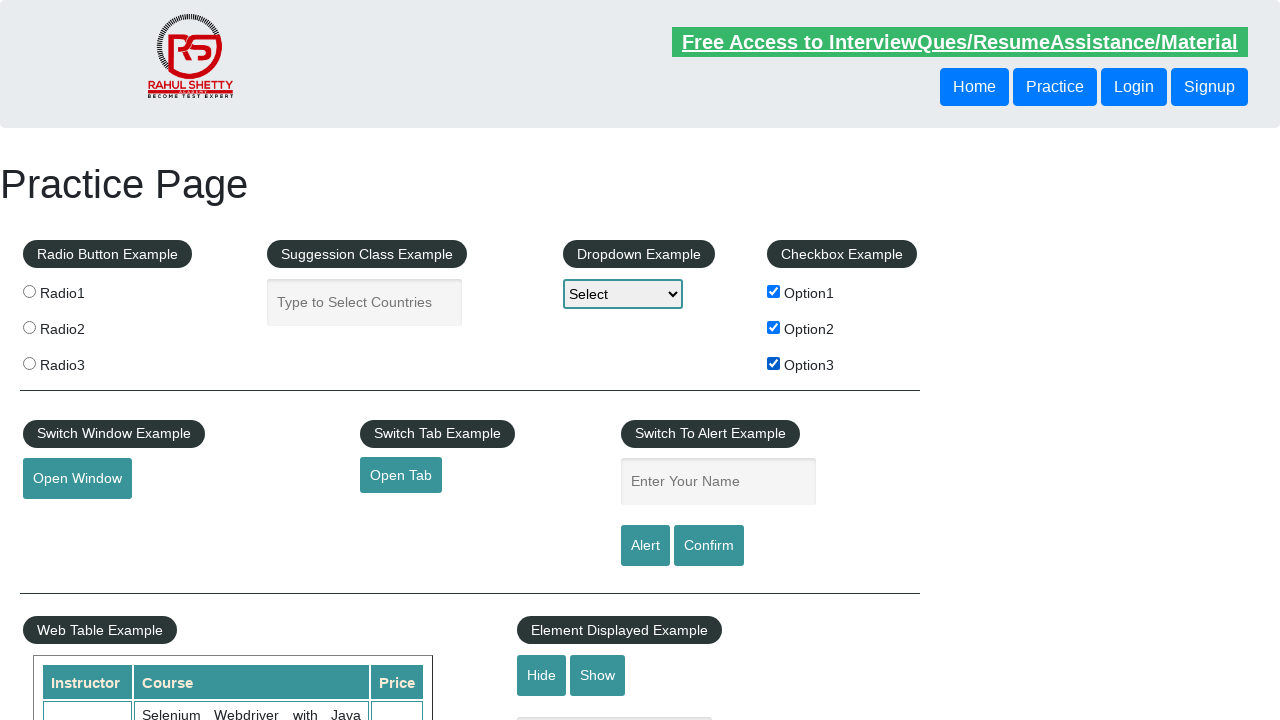